Tests multiple window handling by opening a new tab, interacting with an alert in the new tab, then returning to the parent window to fill a form field

Starting URL: https://www.hyrtutorials.com/p/window-handles-practice.html

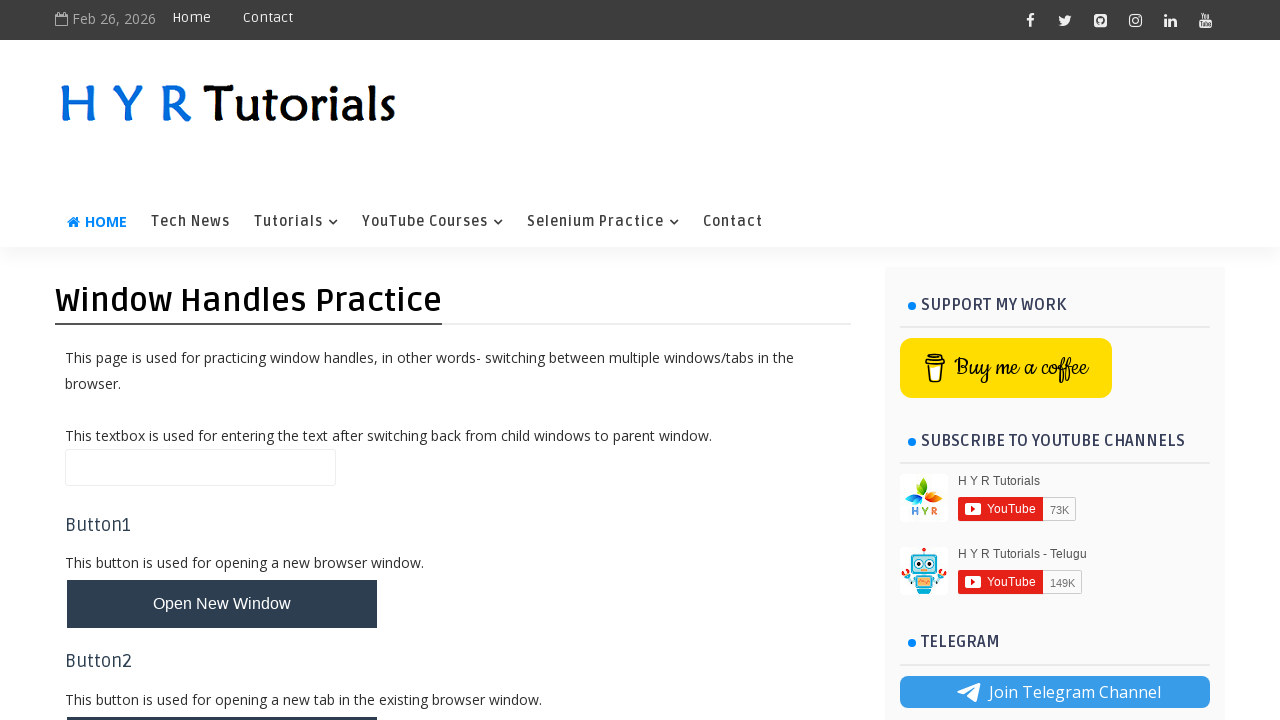

Stored parent window handle
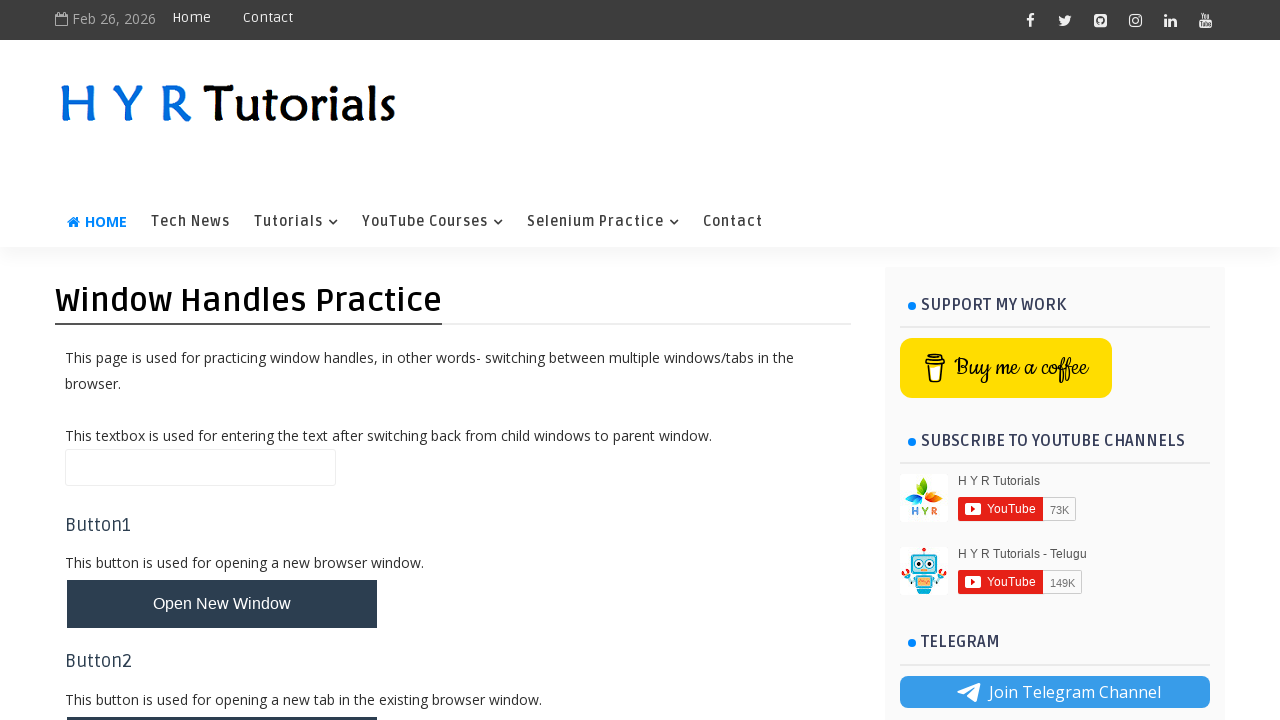

Clicked button to open new tab at (222, 696) on #newTabBtn
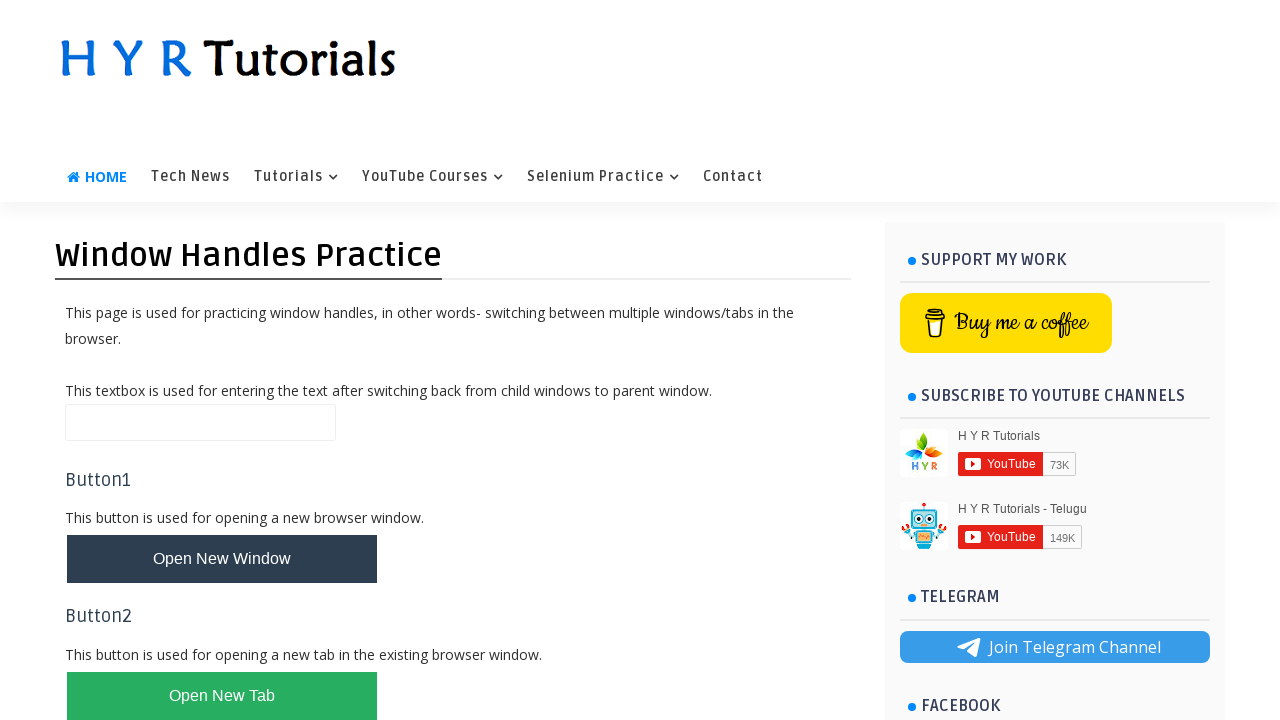

New tab opened and popup reference obtained
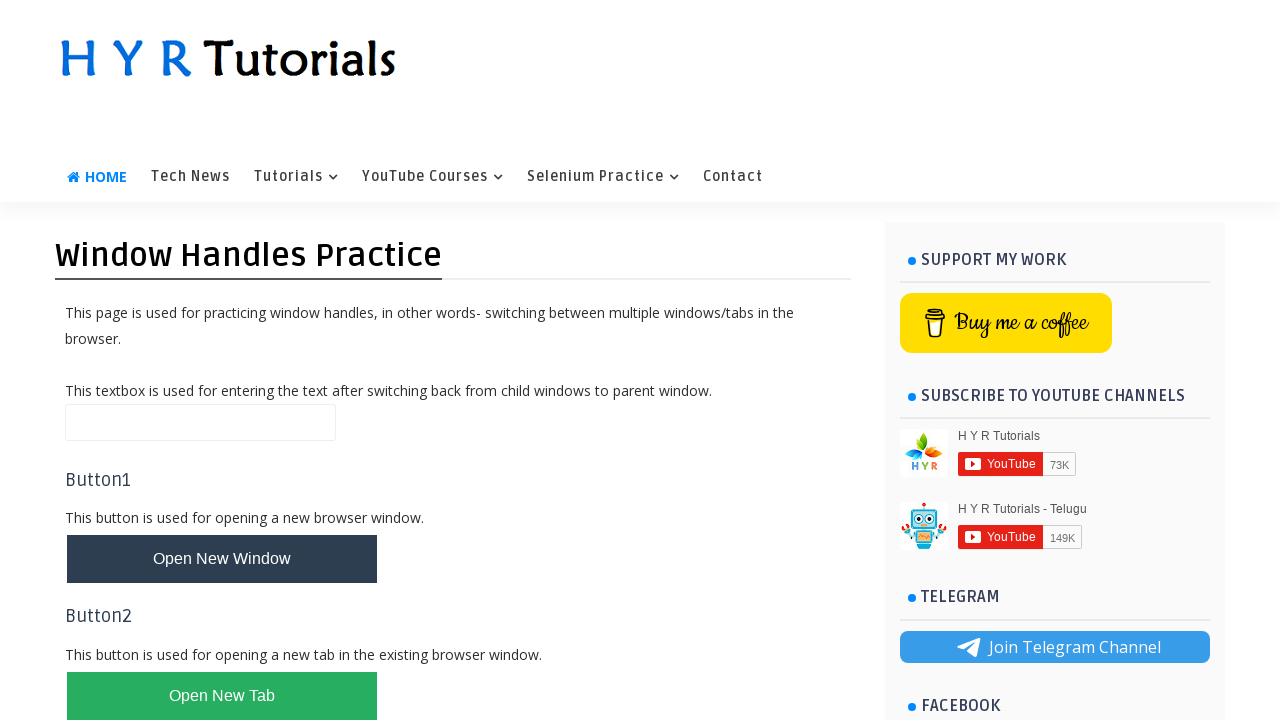

Clicked alert box button in new tab at (114, 494) on #alertBox
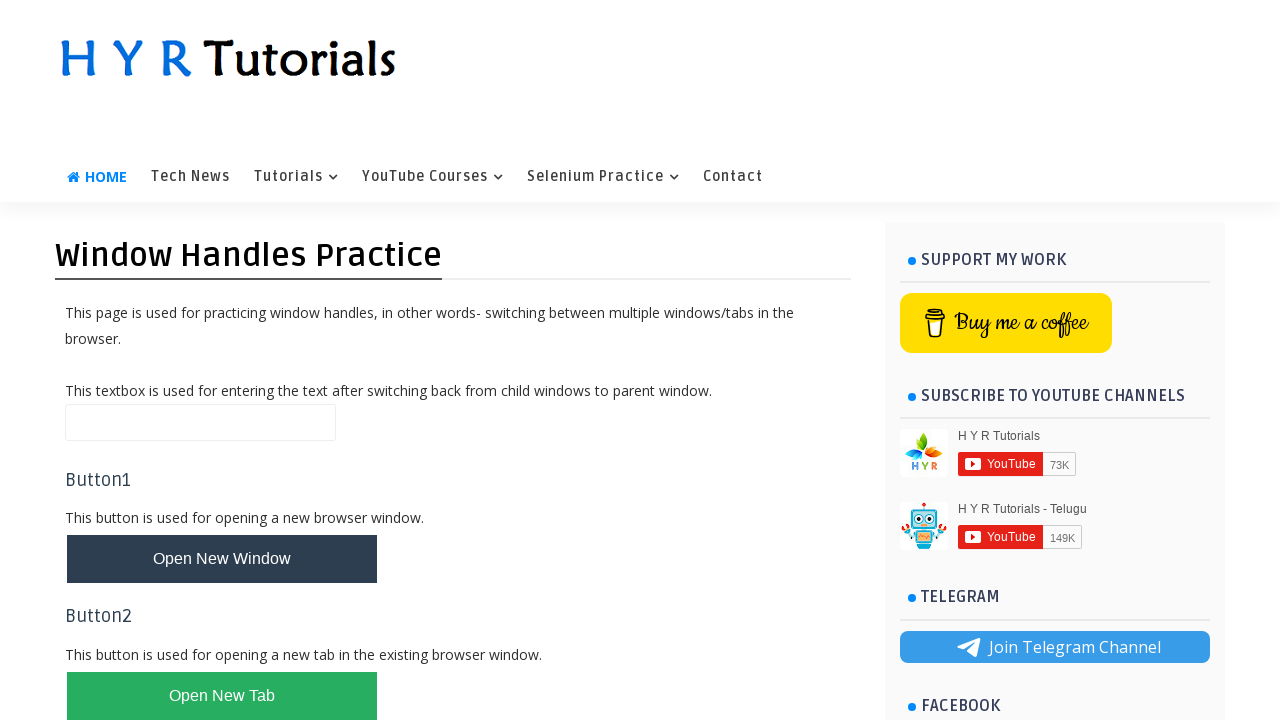

Set up dialog handler to accept alerts
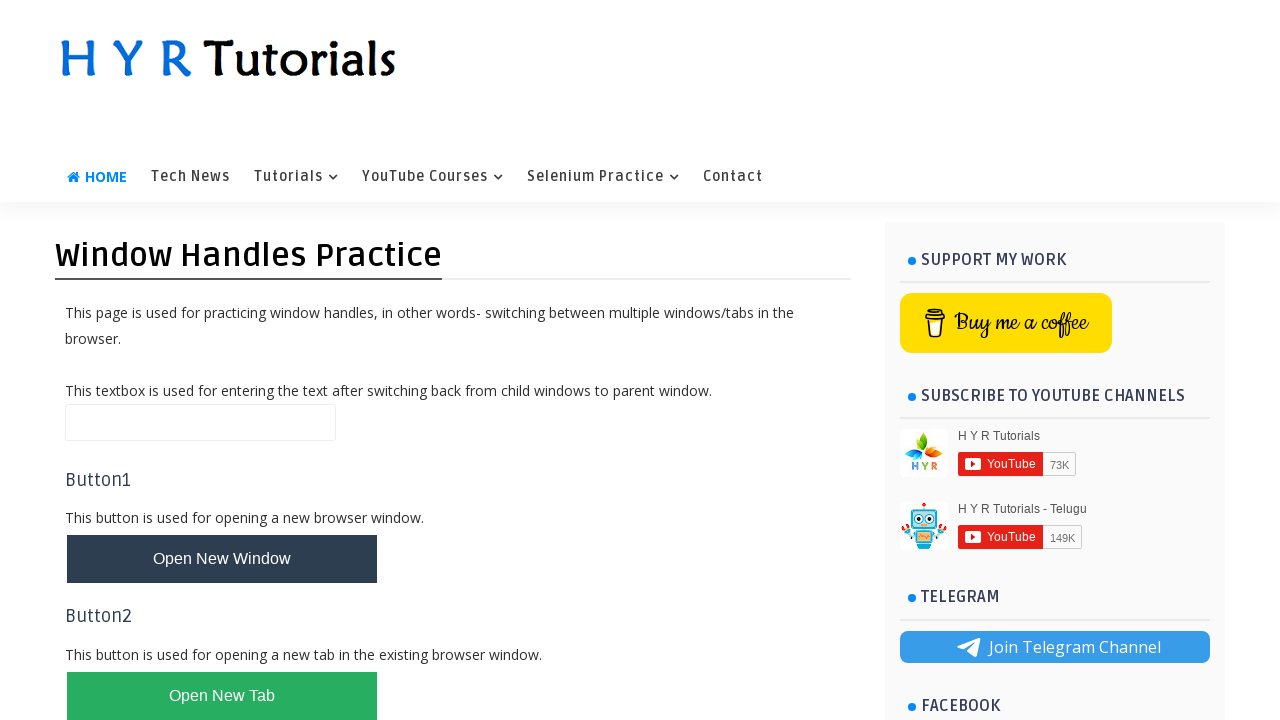

Closed new tab
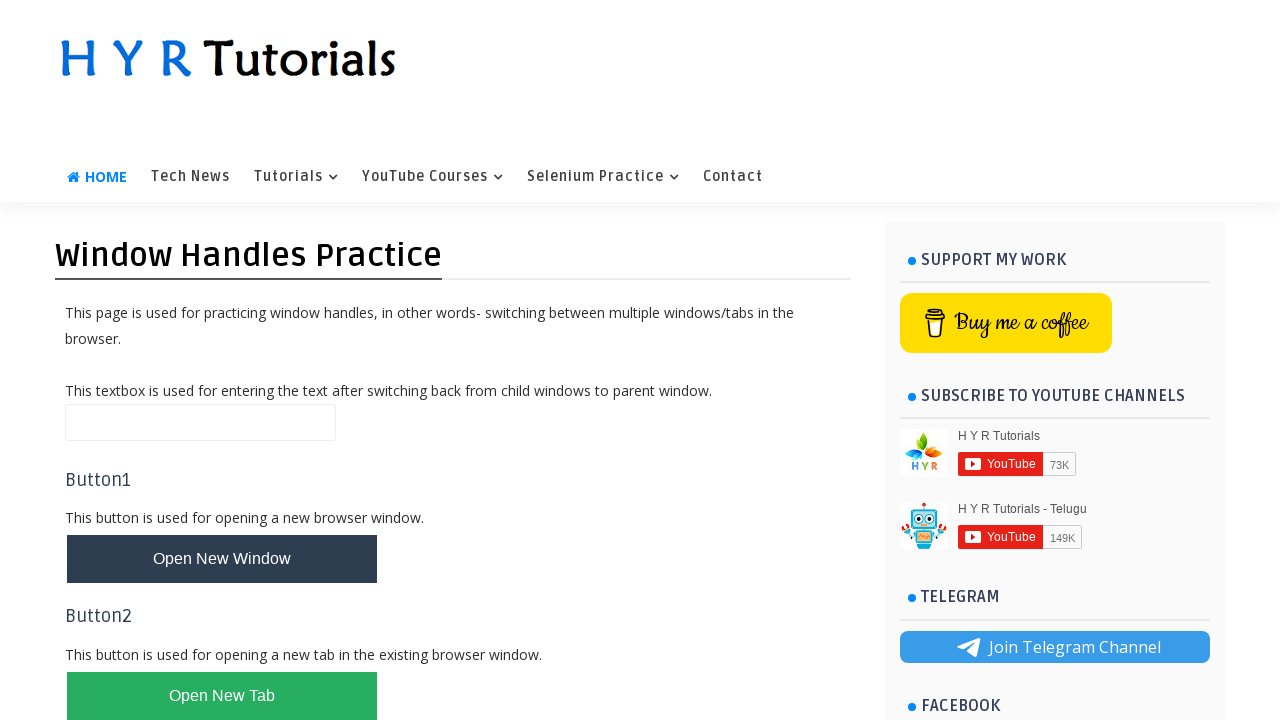

Filled name field with 'gopal' in parent window on #name
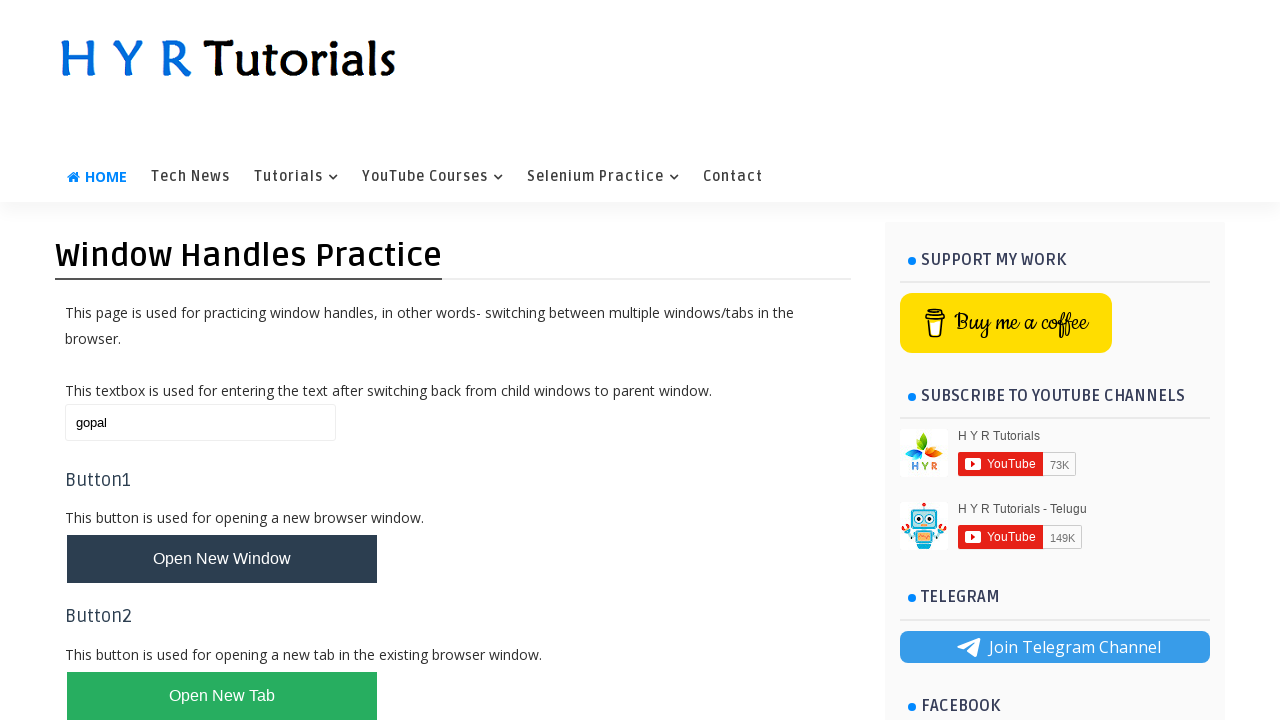

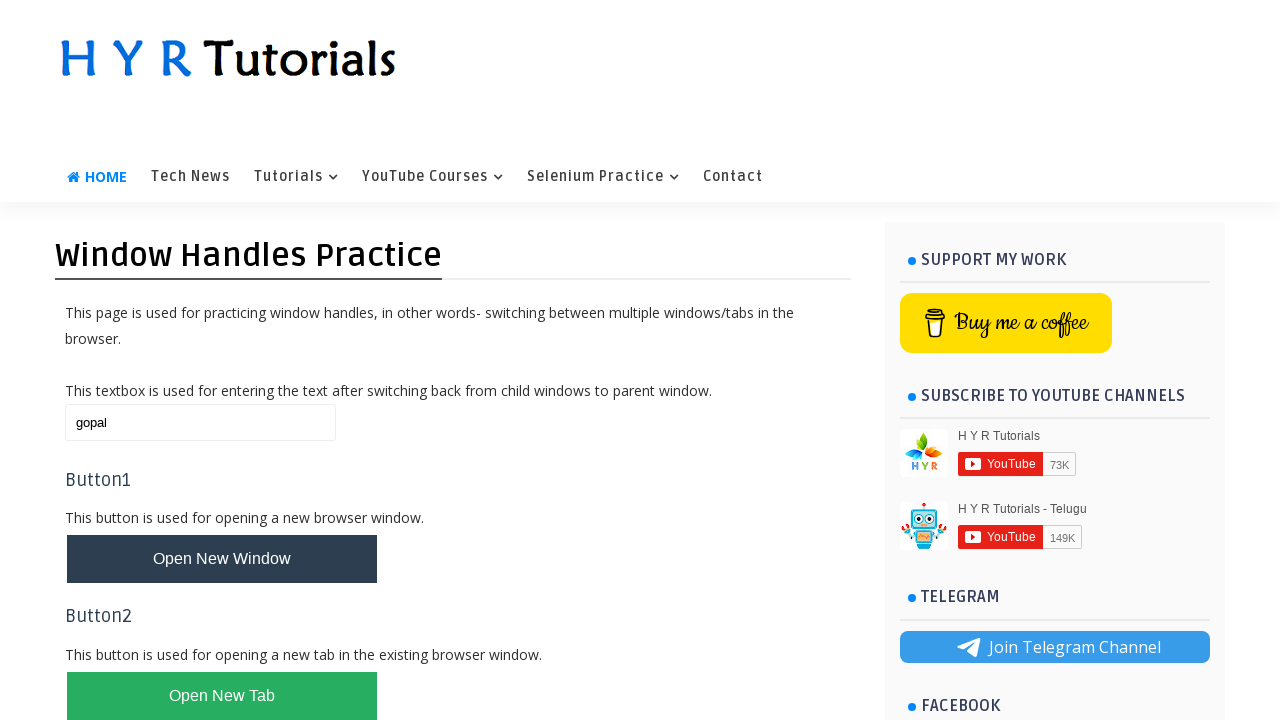